Tests static dropdown selection functionality by selecting currency options using different selection methods (by index, by text, and by value)

Starting URL: https://rahulshettyacademy.com/dropdownsPractise/

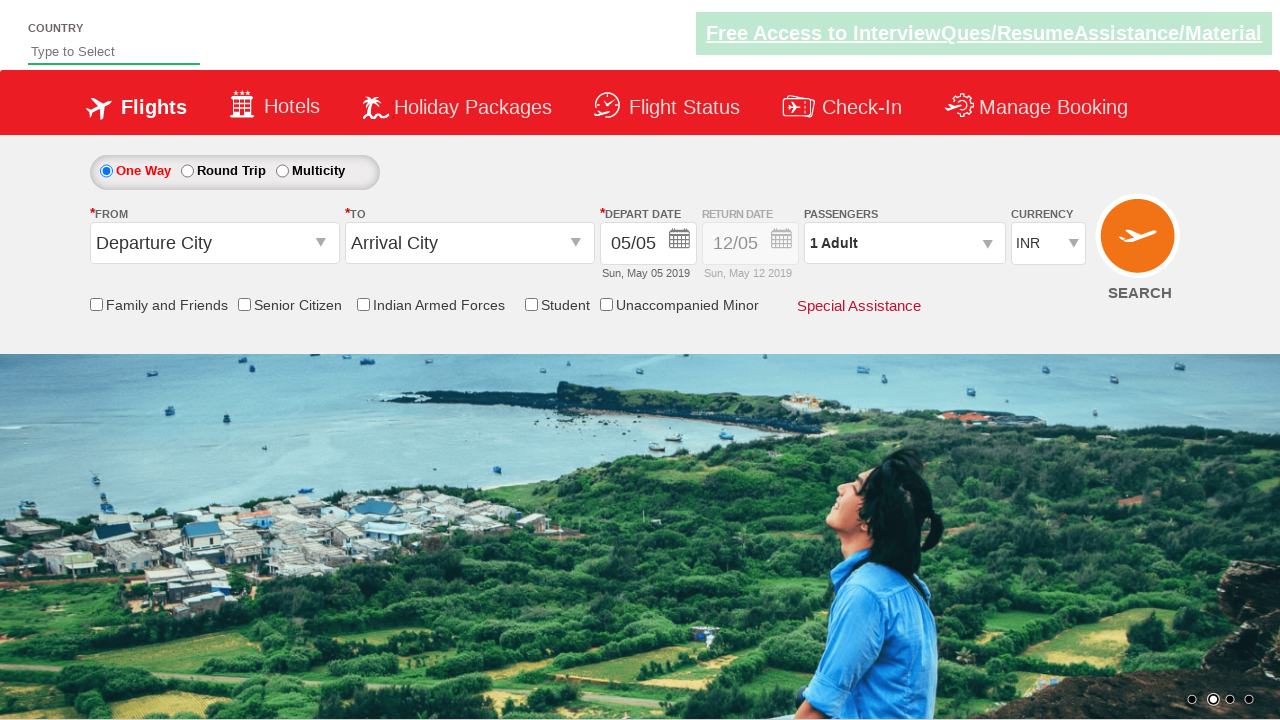

Located currency dropdown element
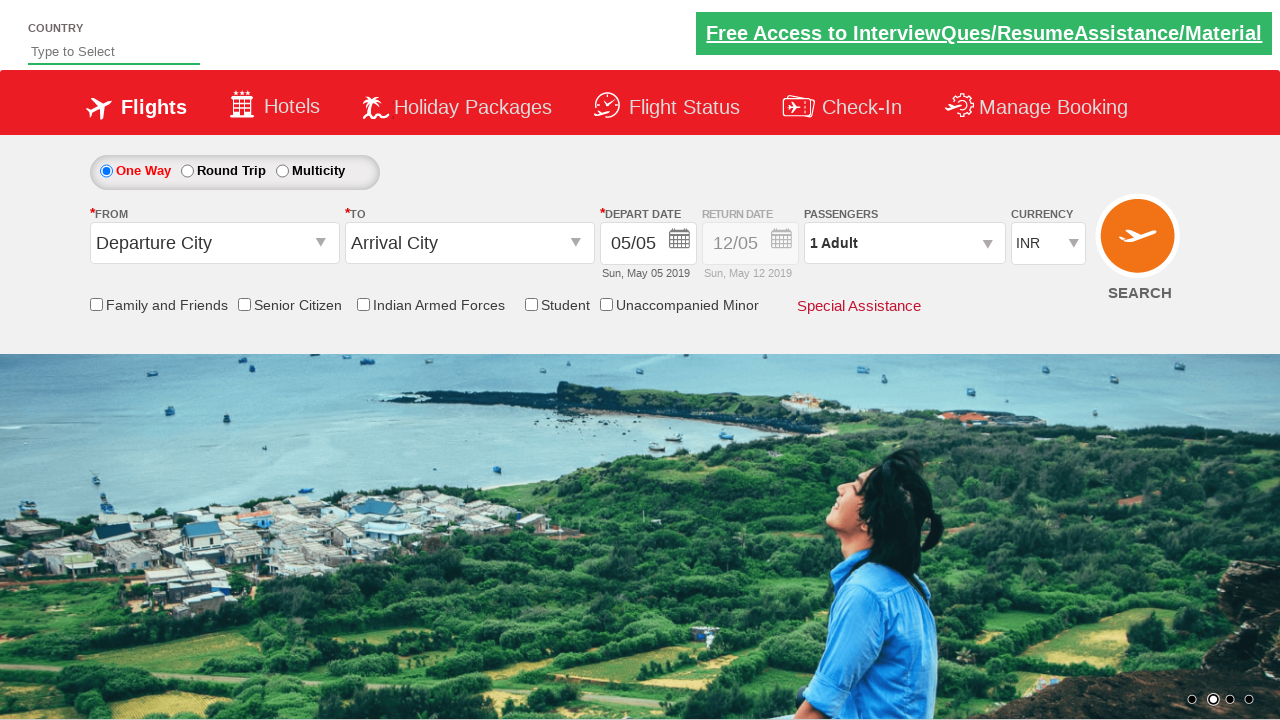

Selected currency dropdown option by index 3 (4th option) on #ctl00_mainContent_DropDownListCurrency
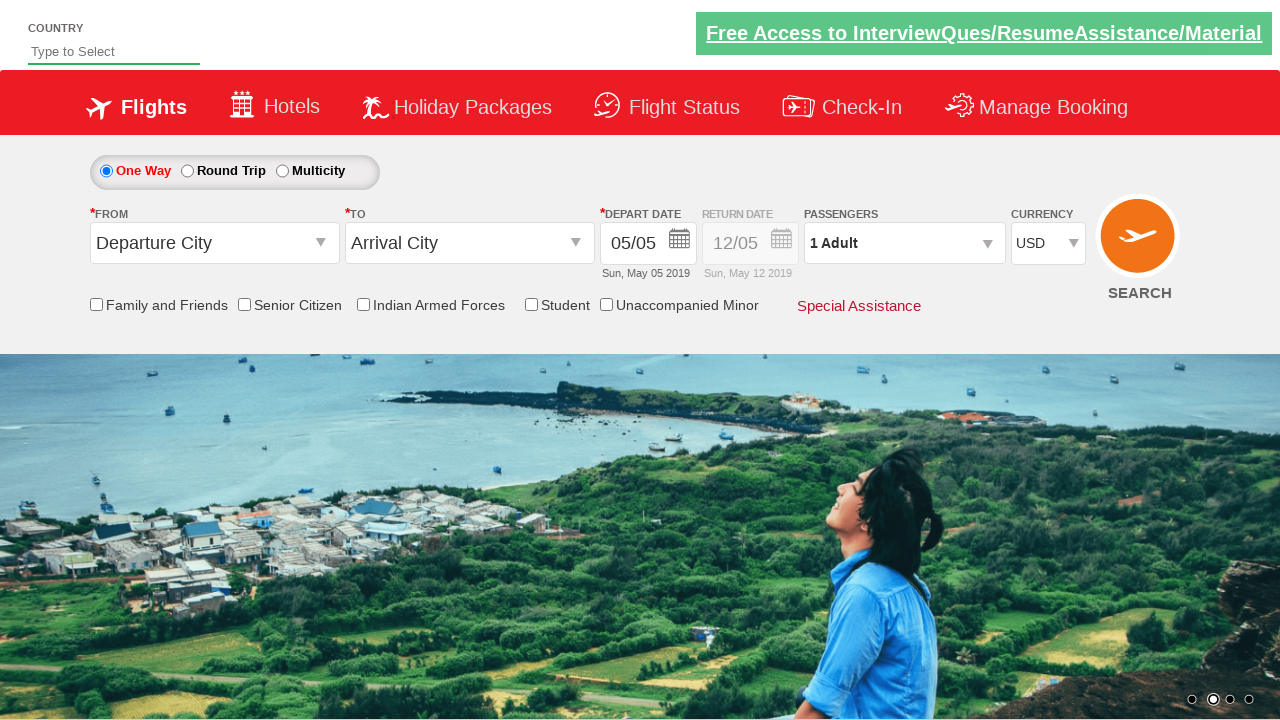

Selected currency dropdown option by visible text 'INR' on #ctl00_mainContent_DropDownListCurrency
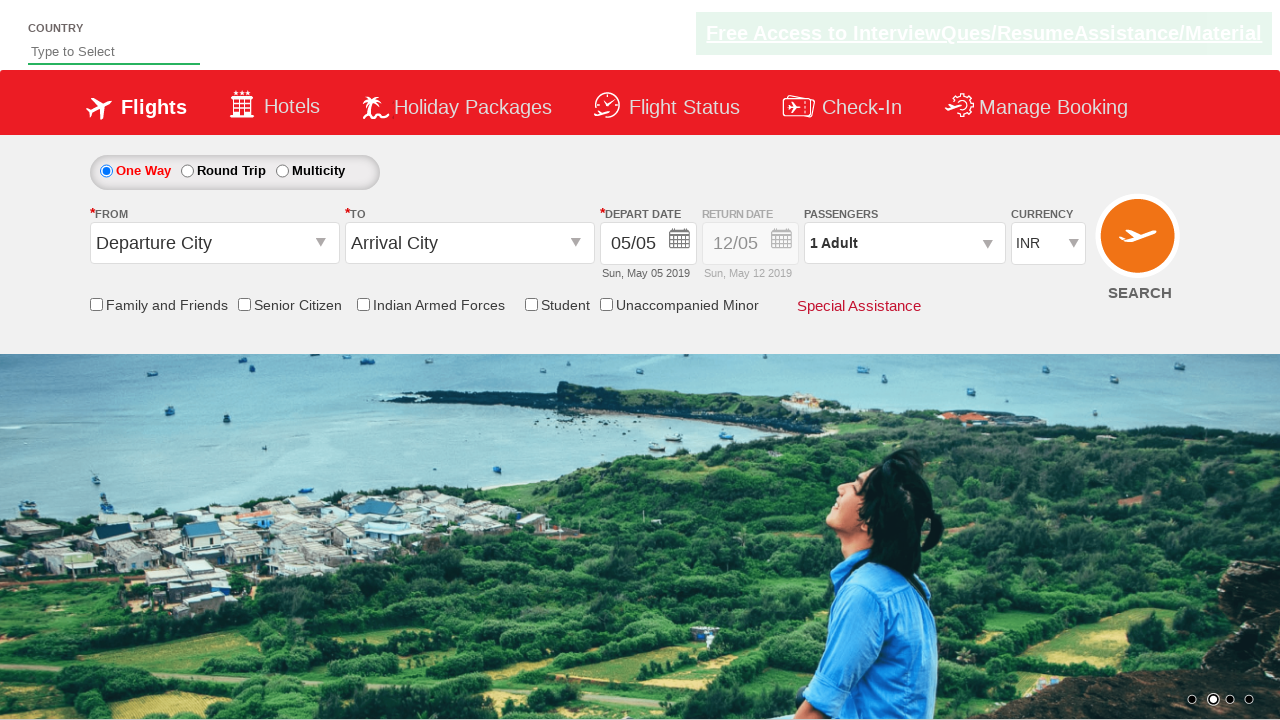

Selected currency dropdown option by value 'AED' on #ctl00_mainContent_DropDownListCurrency
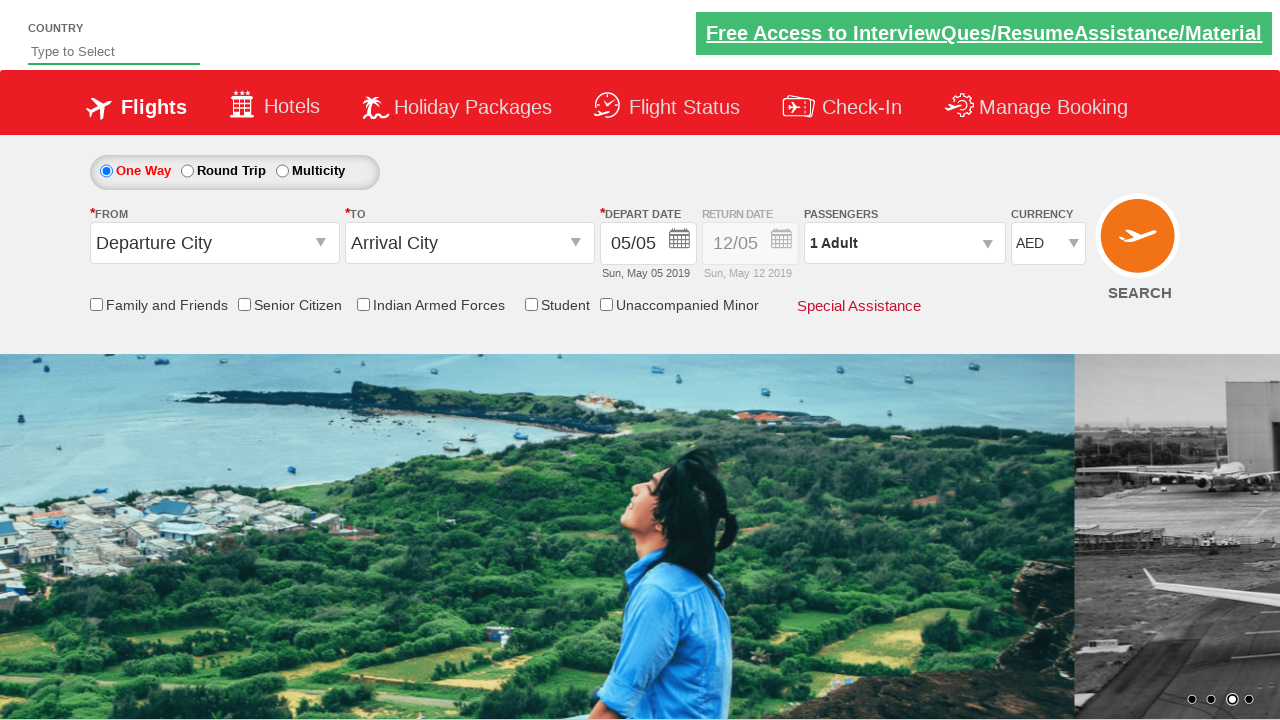

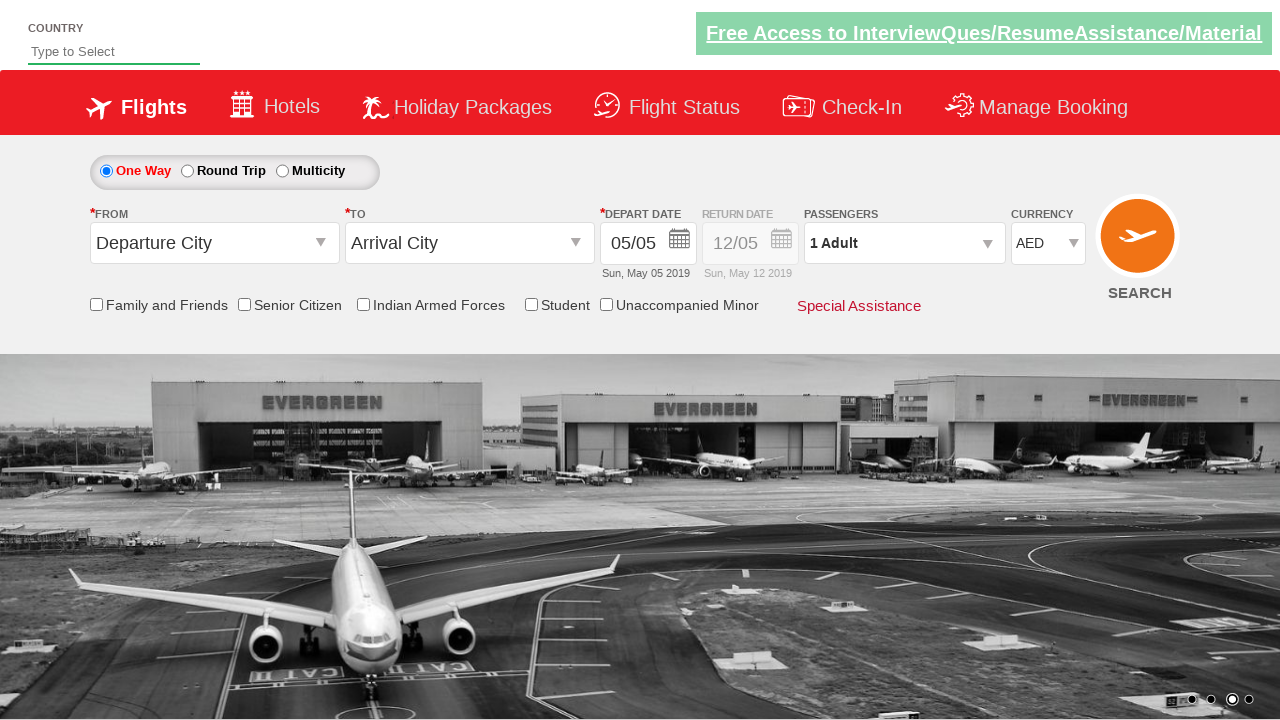